Tests the input form submission functionality on LambdaTest's Selenium Playground by clicking on the Input Form Submit link, filling out all form fields (name, email, password, company, website, country, city, addresses, state, zip), submitting the form, and verifying the success message appears.

Starting URL: https://www.lambdatest.com/selenium-playground/

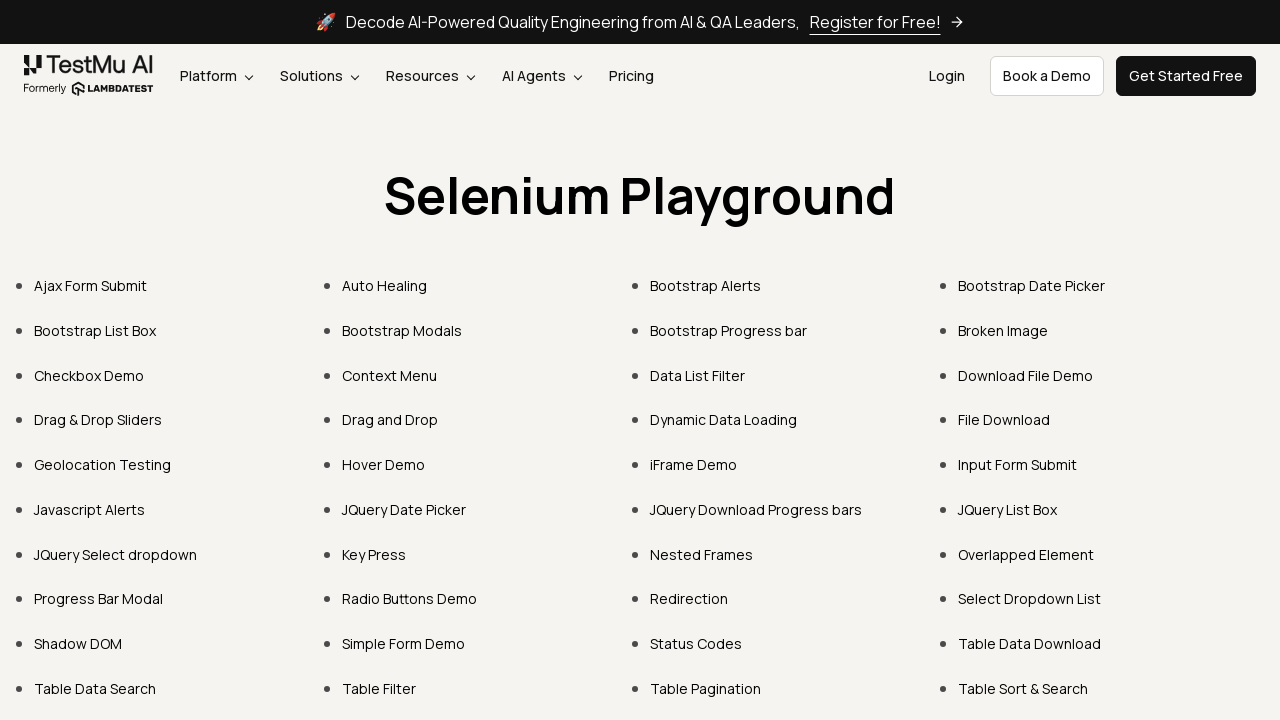

Clicked on Input Form Submit link at (1018, 464) on xpath=//a[contains(text(),'Input Form Submit')]
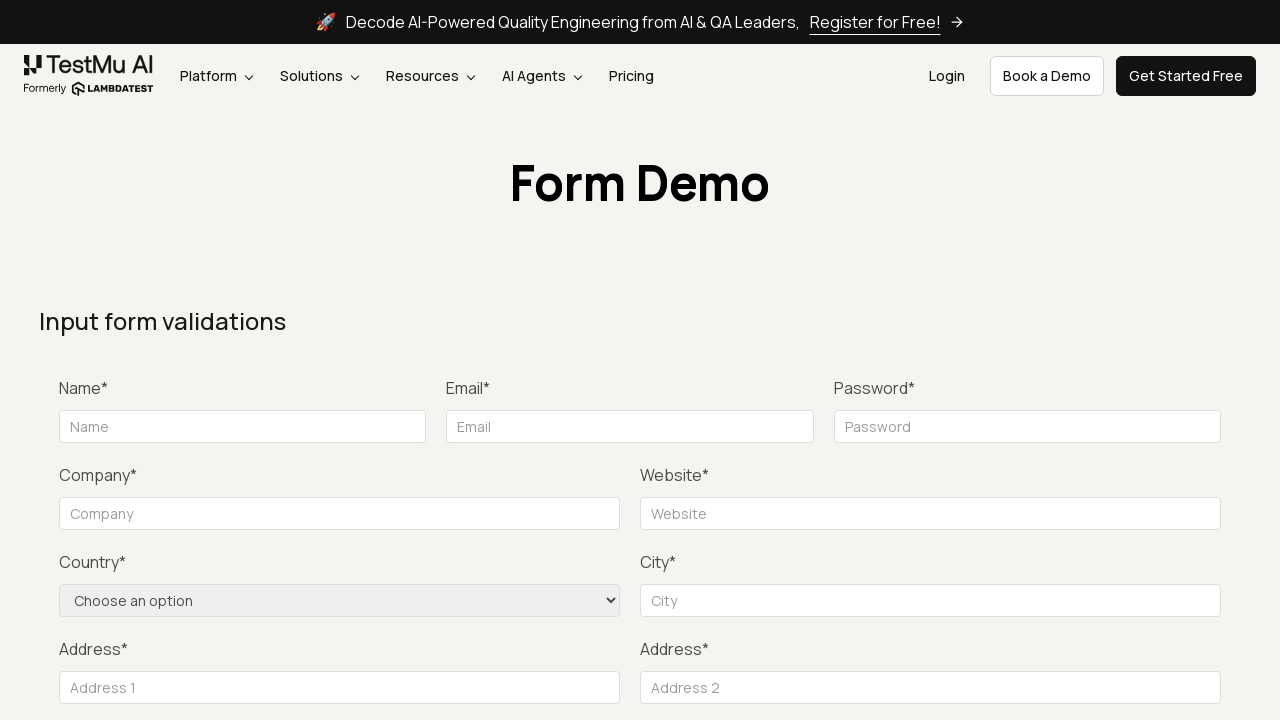

Clicked Submit button to trigger validation messages at (1131, 360) on xpath=//button[contains(text(),'Submit')]
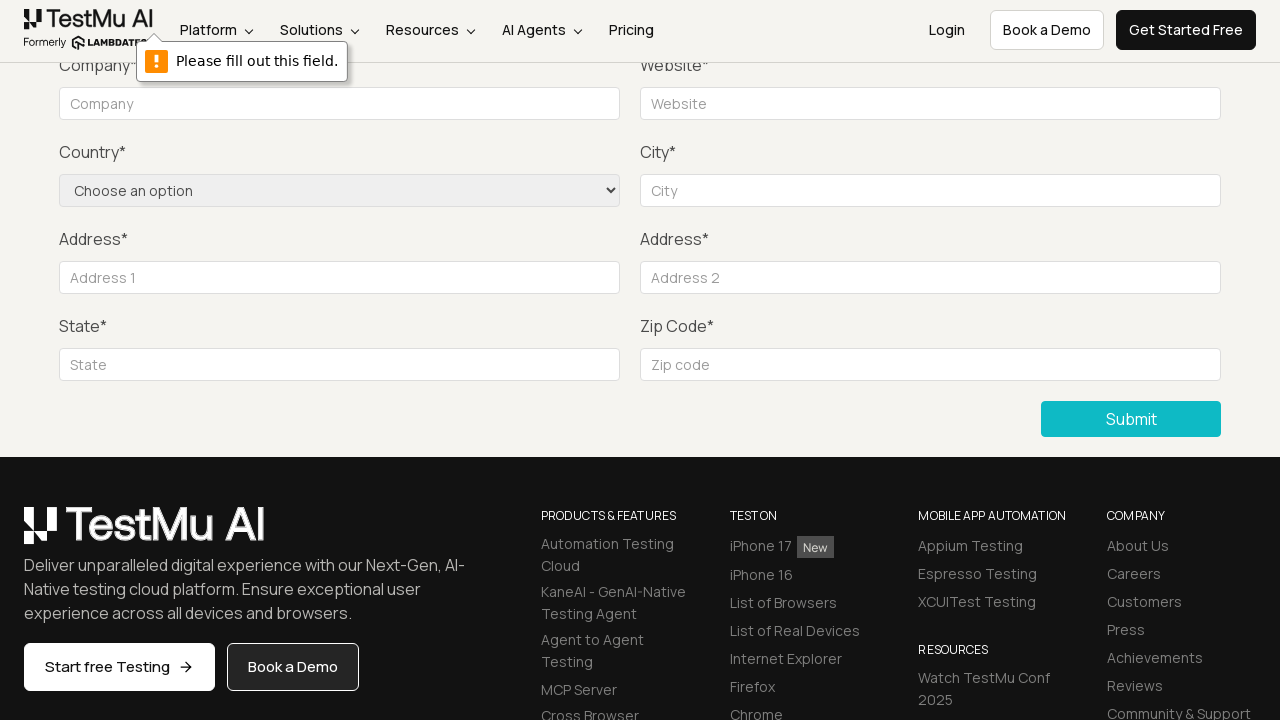

Filled name field with 'JohnDoe87' on #name
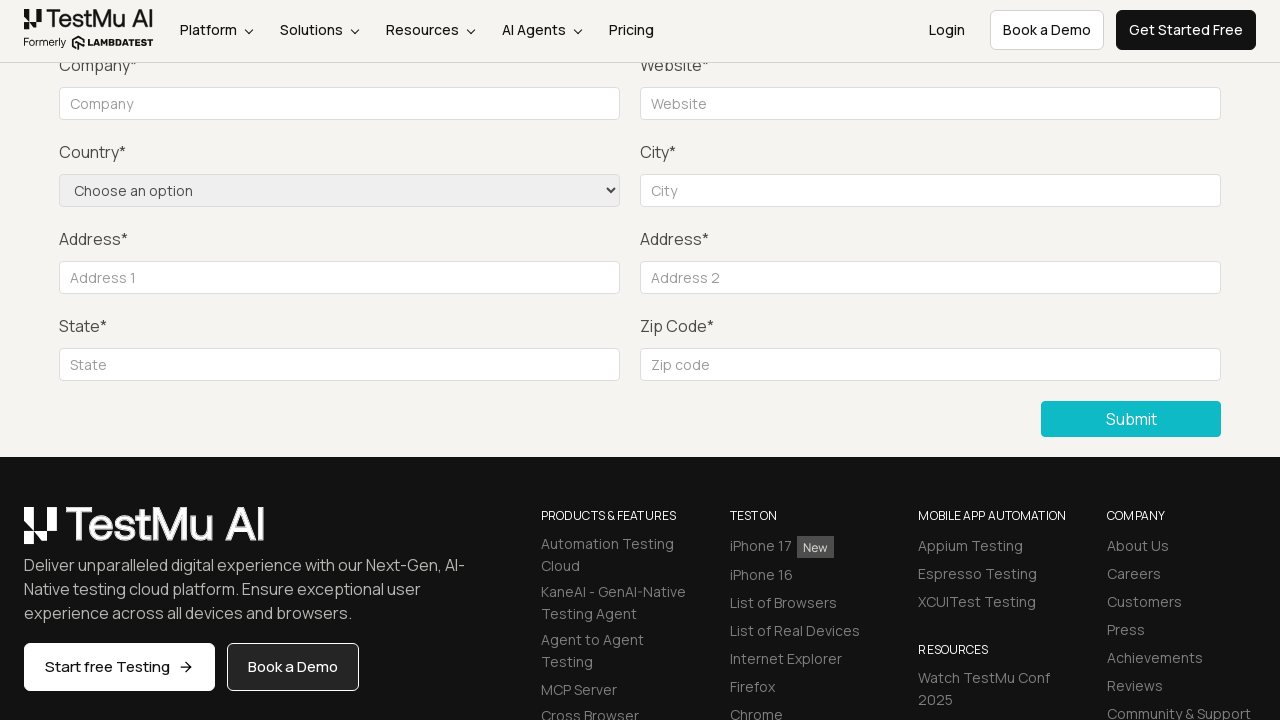

Filled email field with 'johndoe87@testmail.com' on #inputEmail4
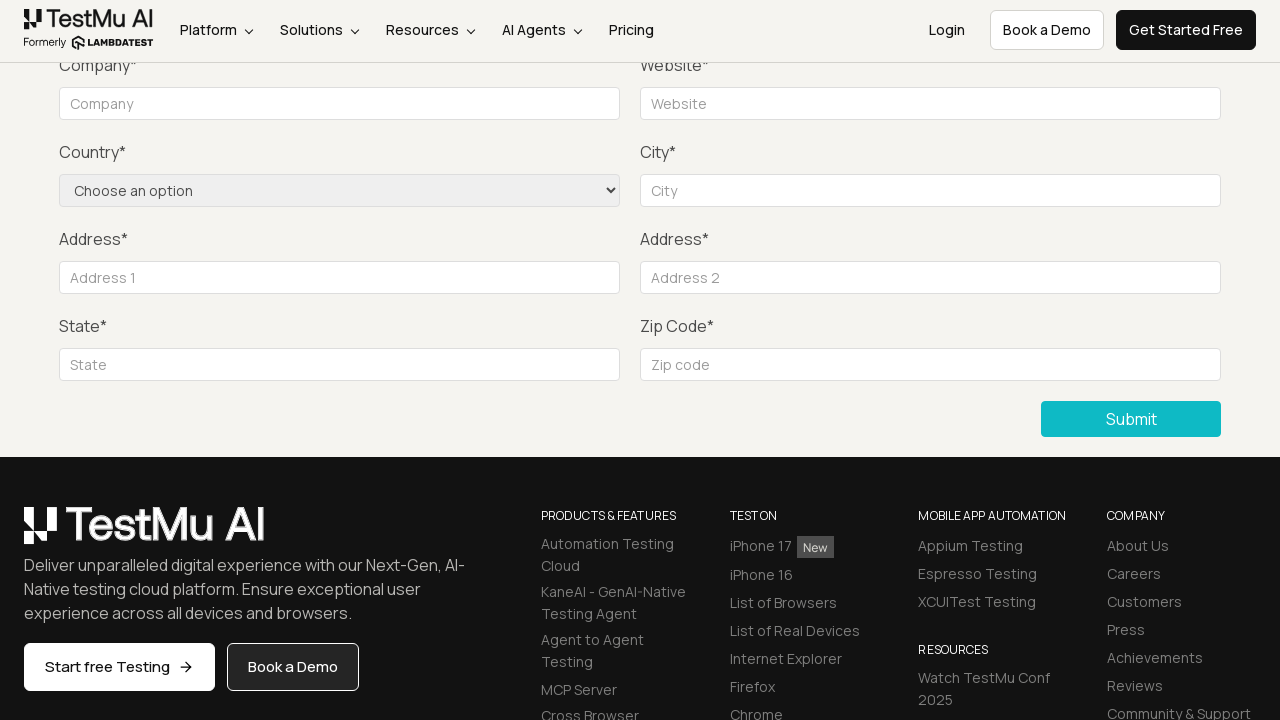

Filled password field with 'SecurePass456' on #inputPassword4
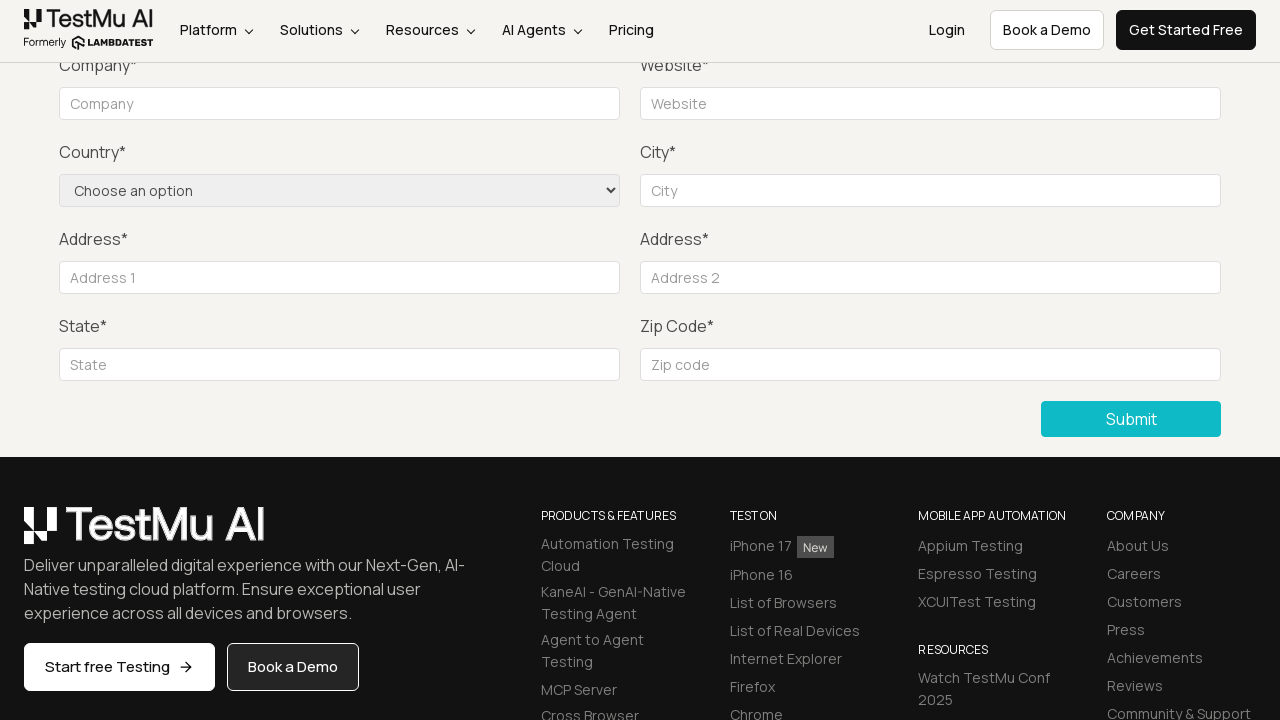

Filled company field with 'TechCorp Solutions' on #company
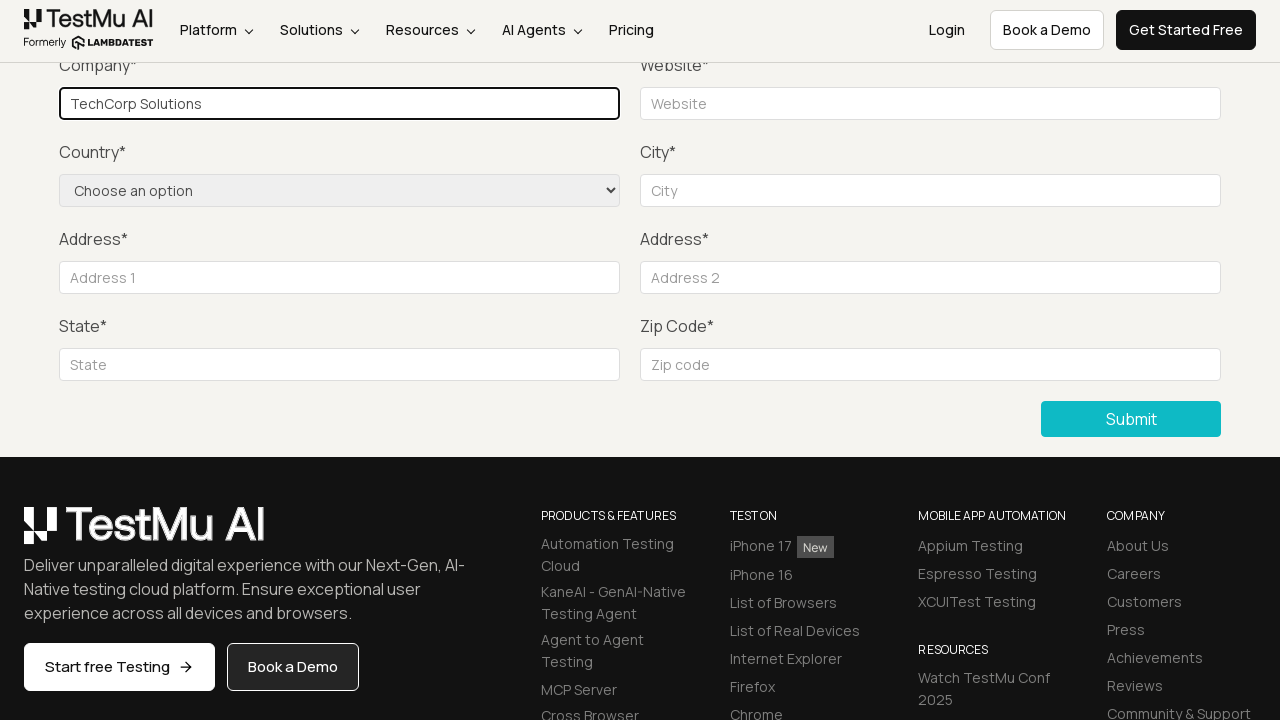

Filled website field with 'techcorpsolutions.com' on #websitename
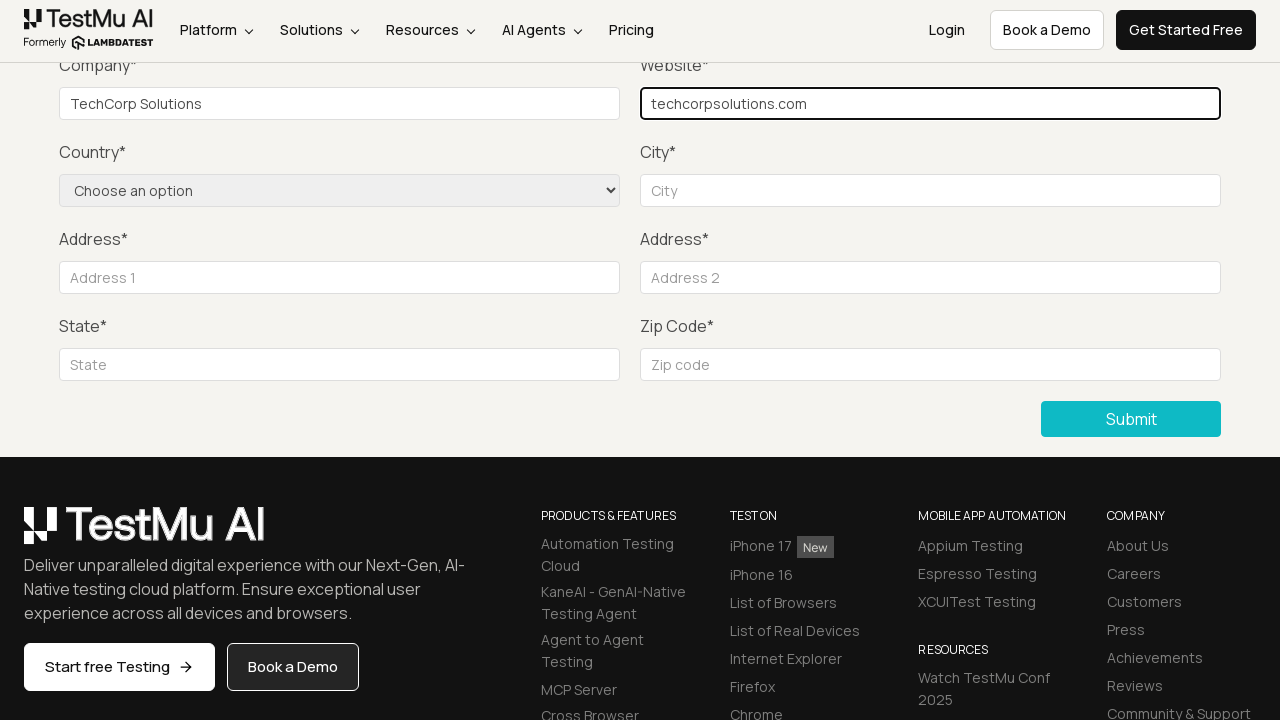

Opened country dropdown at (340, 190) on select[name='country']
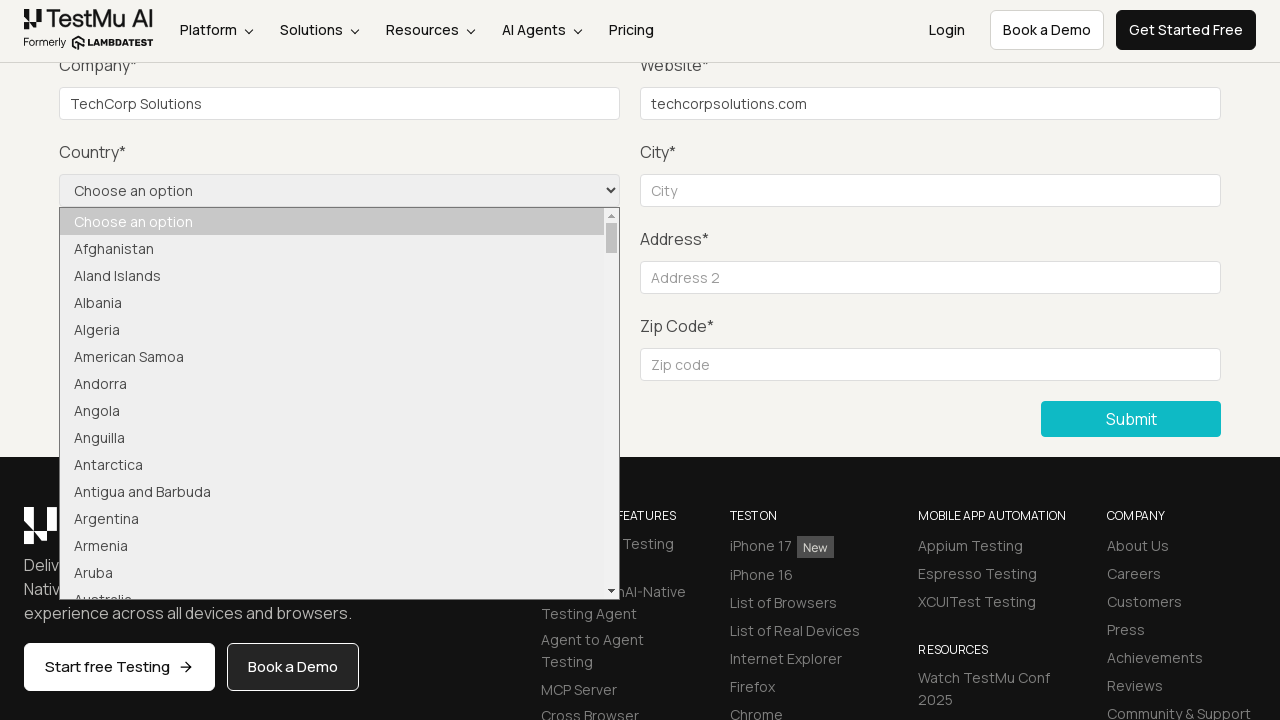

Selected 'United States' from country dropdown on select[name='country']
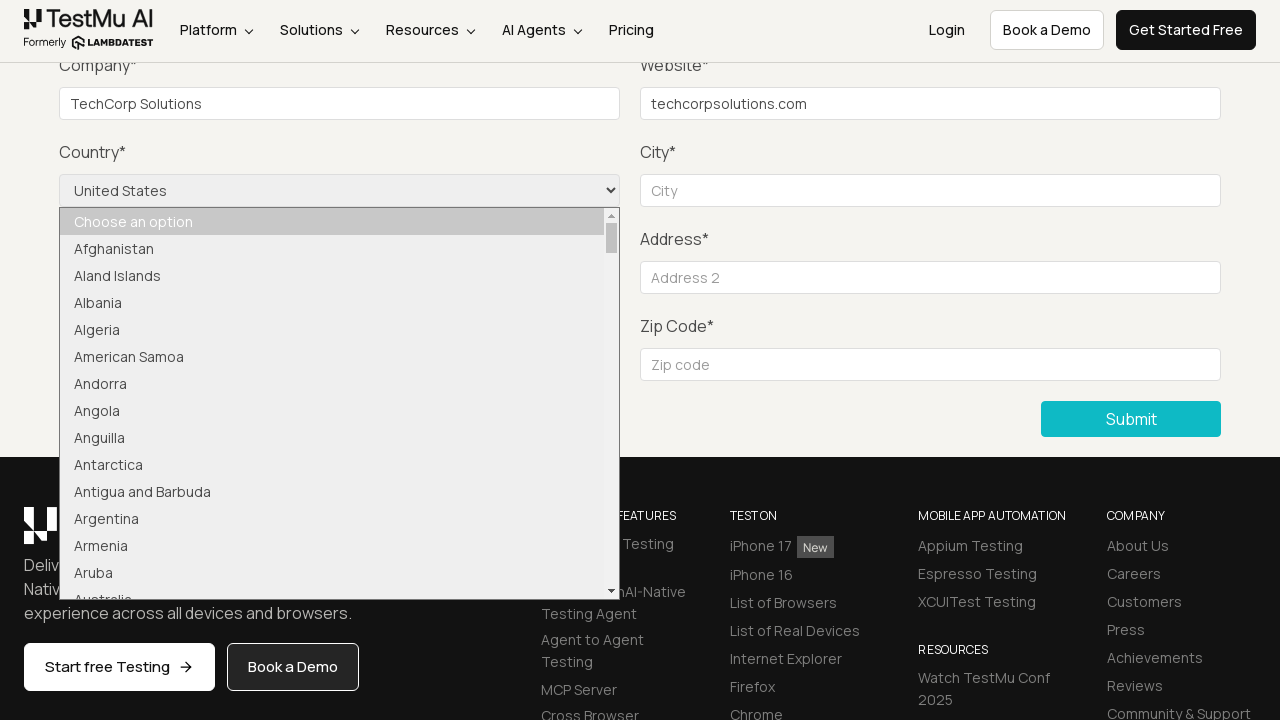

Filled city field with 'Austin' on #inputCity
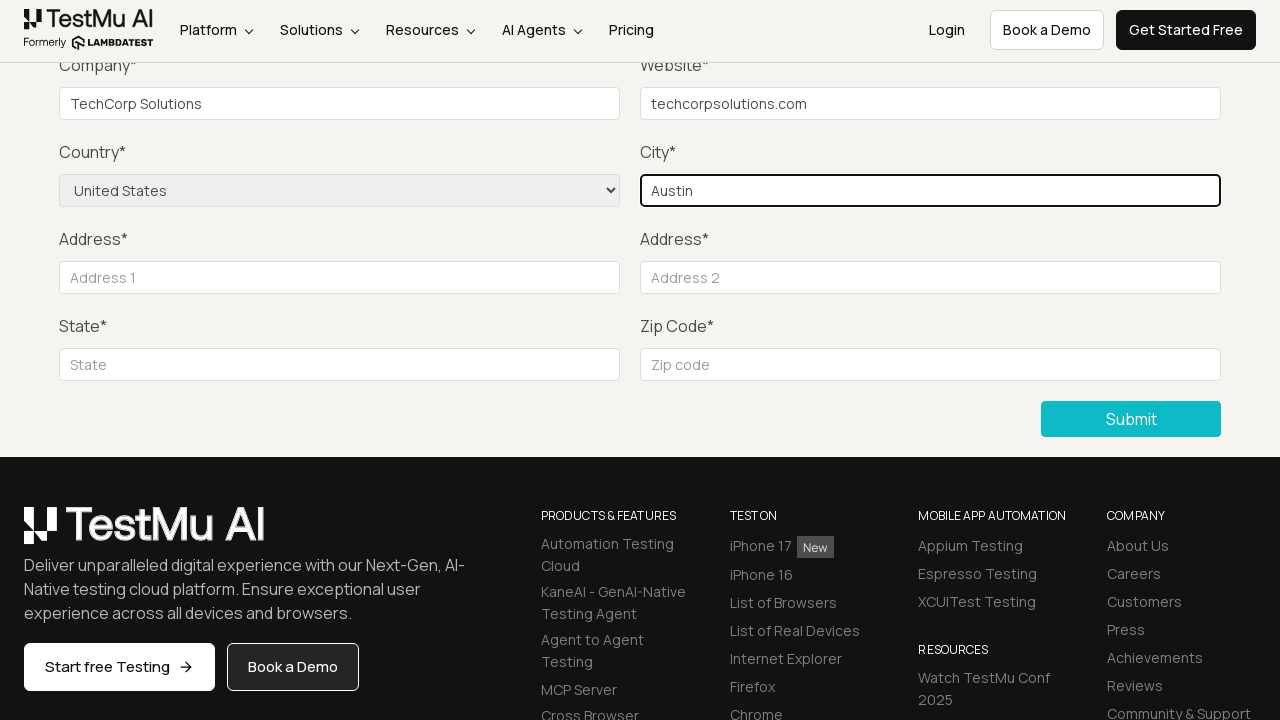

Filled address line 1 with 'Main Street' on #inputAddress1
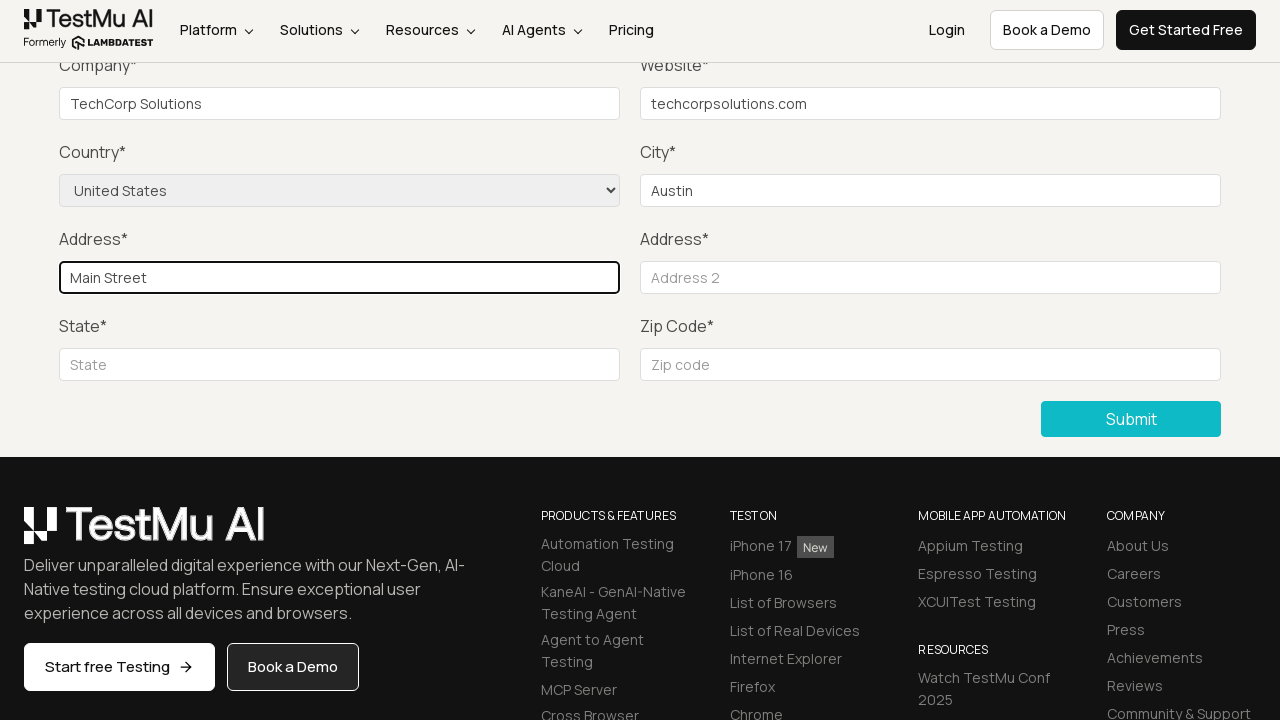

Filled address line 2 with 'Suite 200' on #inputAddress2
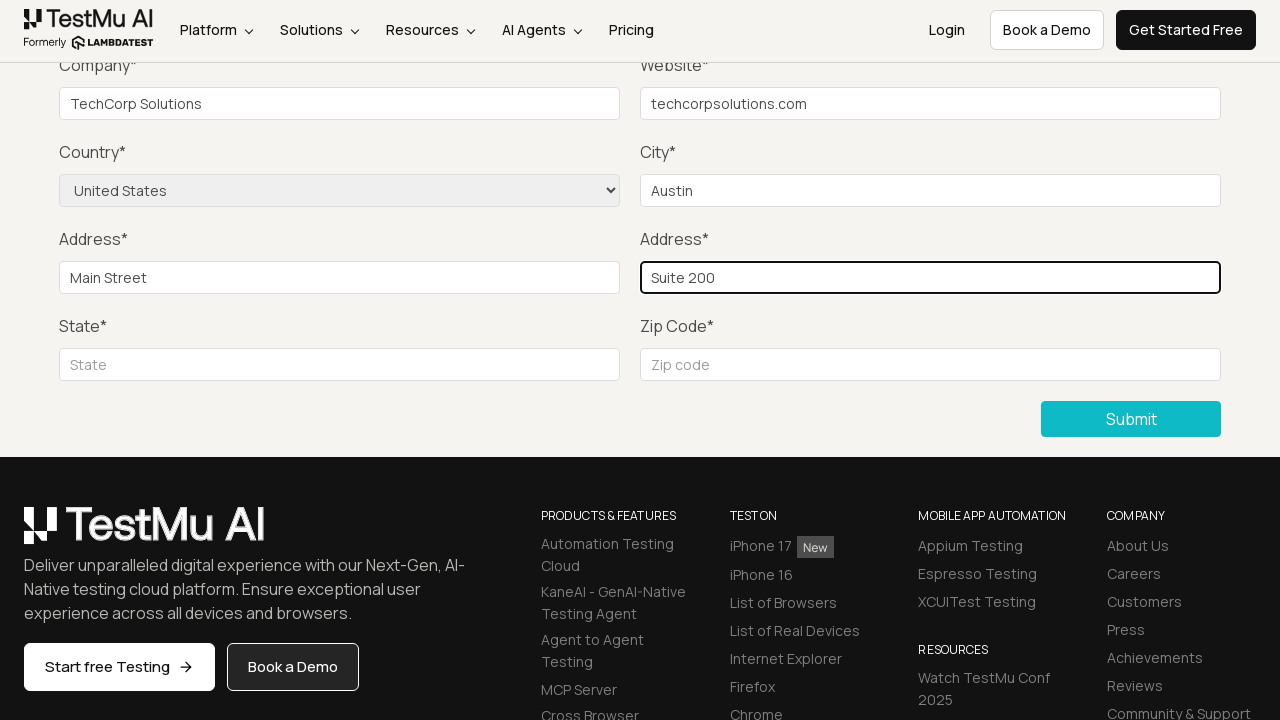

Filled state field with 'TX' on #inputState
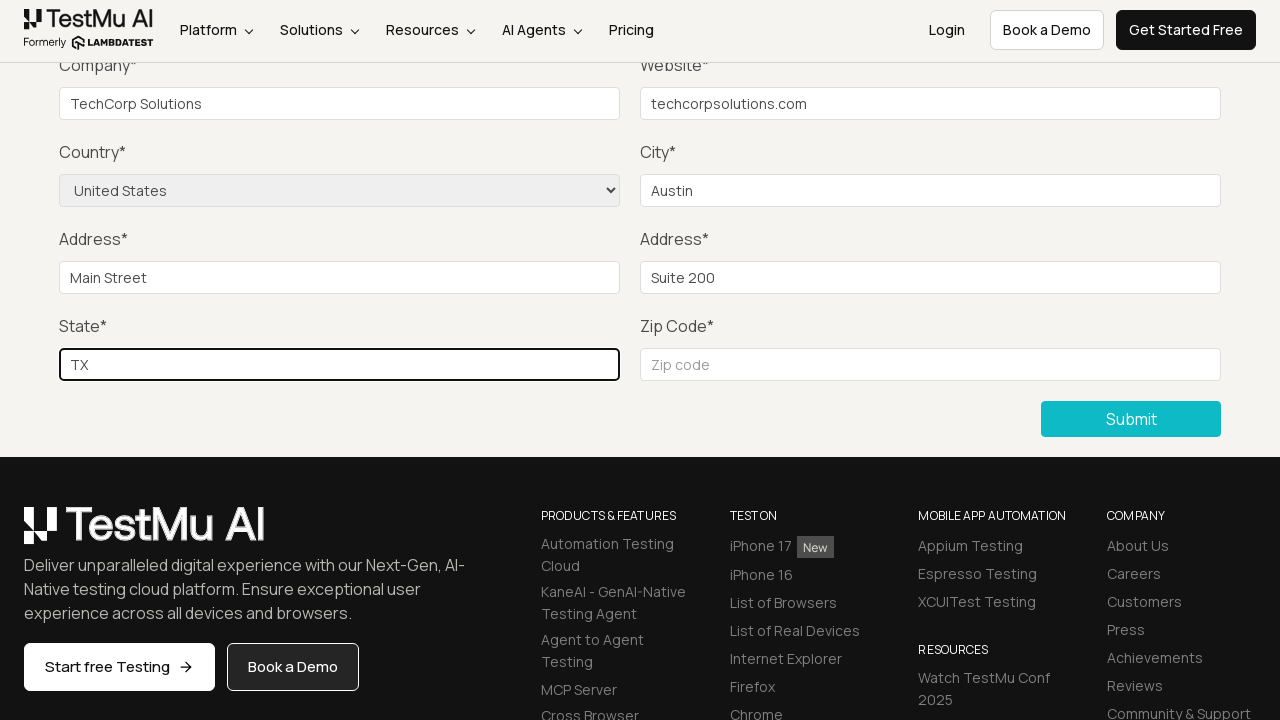

Filled zip code field with '78701' on #inputZip
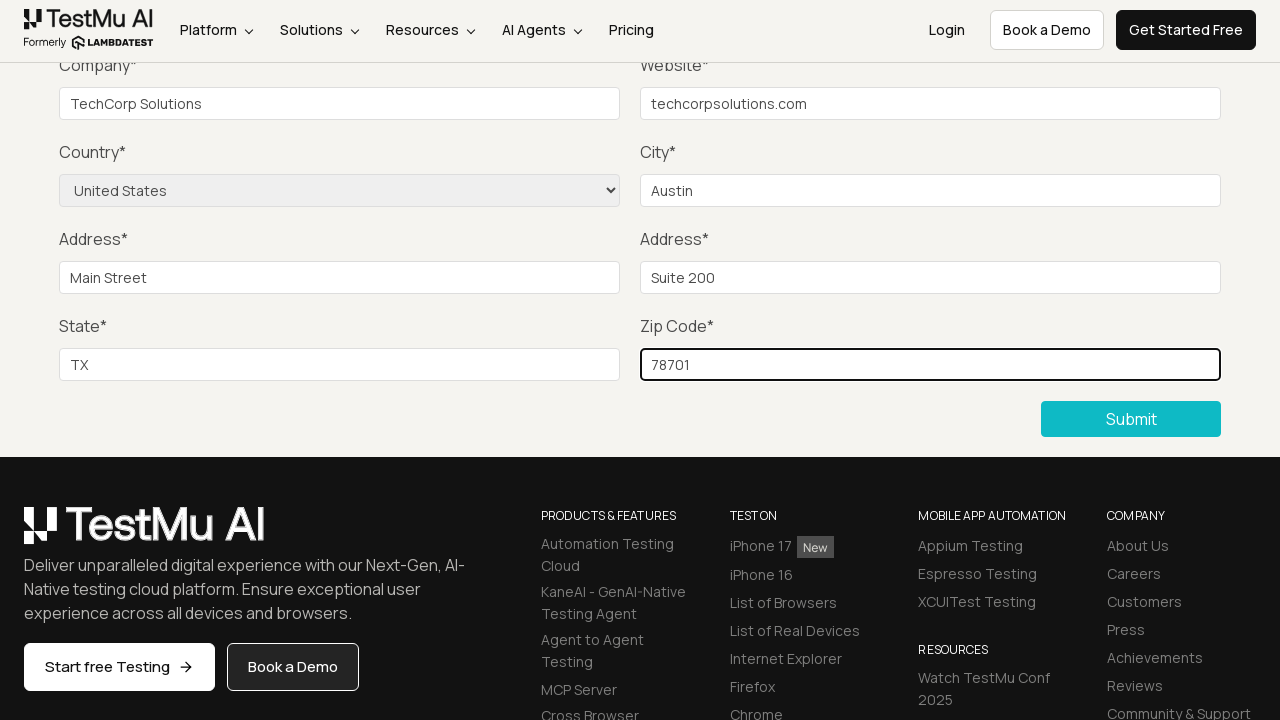

Clicked Submit button to submit the form at (1131, 419) on xpath=//button[contains(text(),'Submit')]
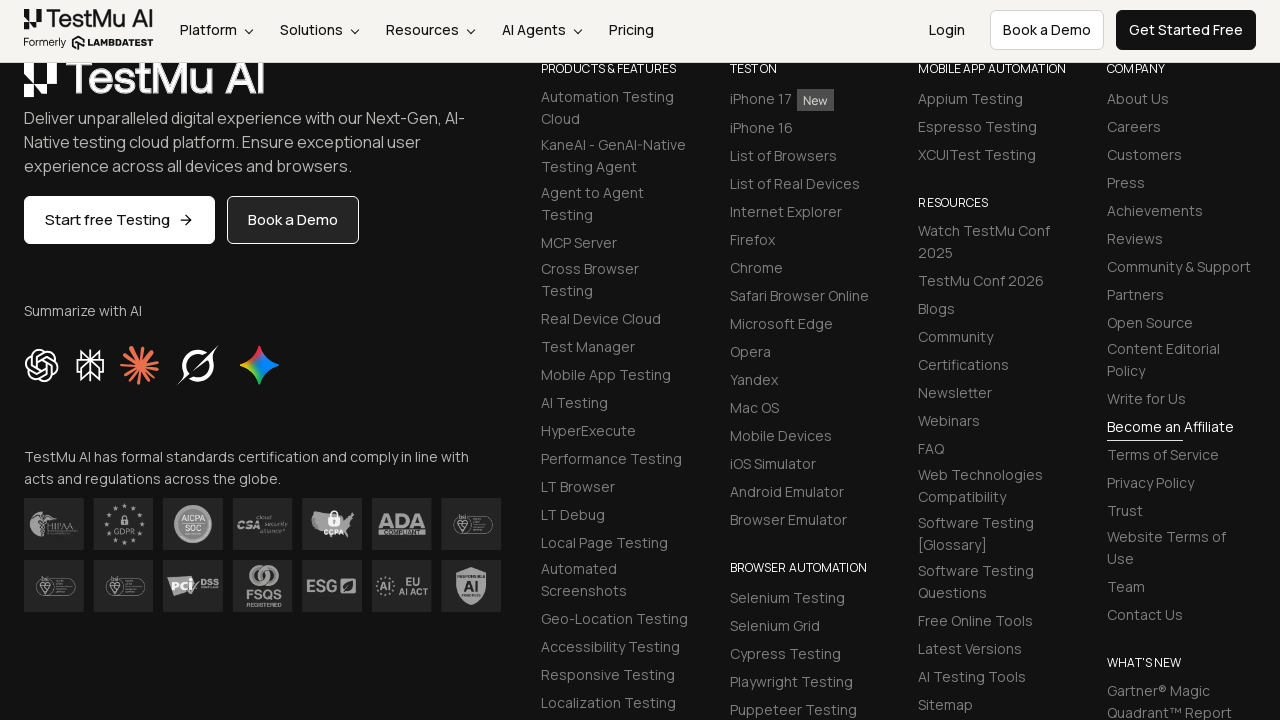

Success message appeared confirming form submission
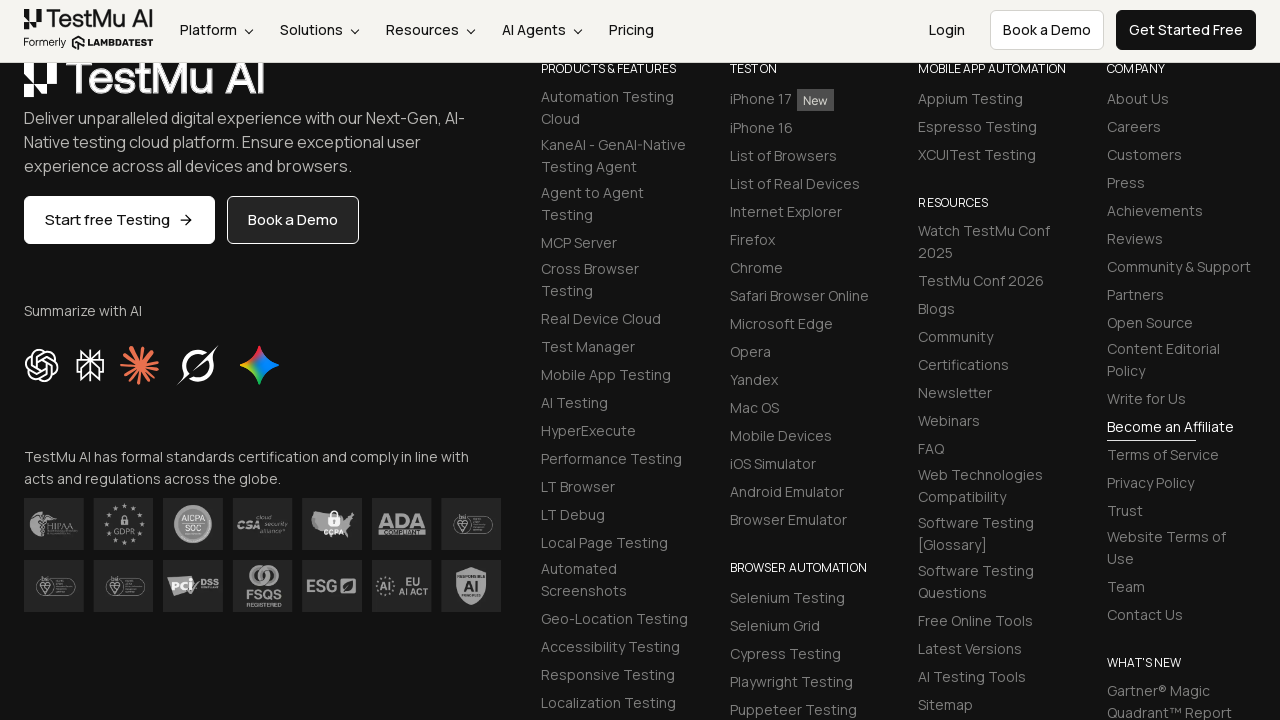

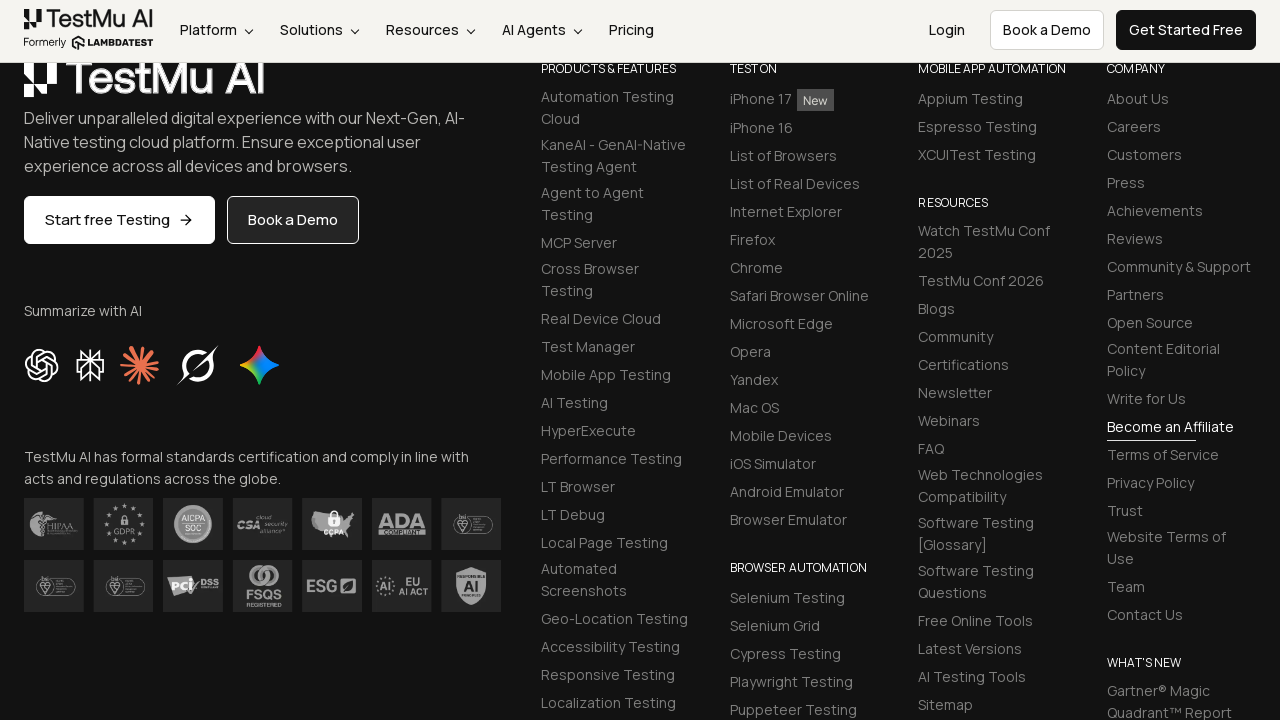